Tests clicking on a partial link text element by navigating to a page and clicking the "Elemental Selenium" link in the footer/powered-by section.

Starting URL: https://the-internet.herokuapp.com/login

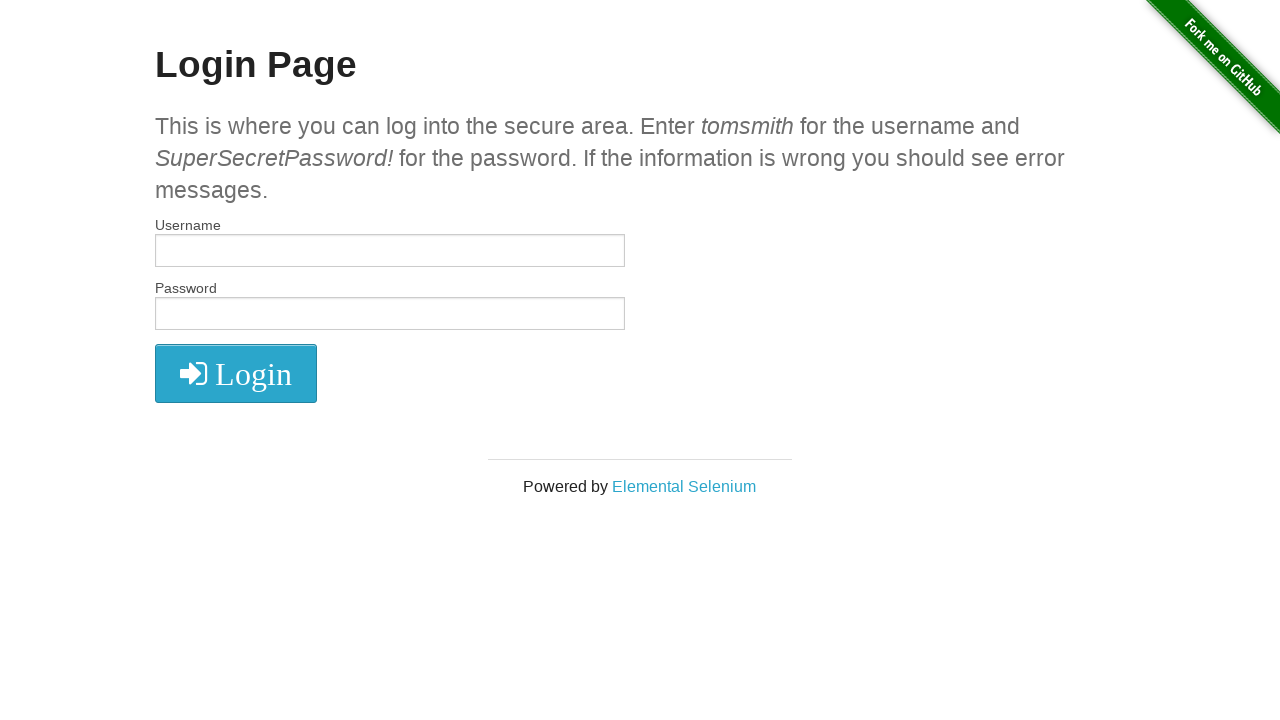

Navigated to login page at https://the-internet.herokuapp.com/login
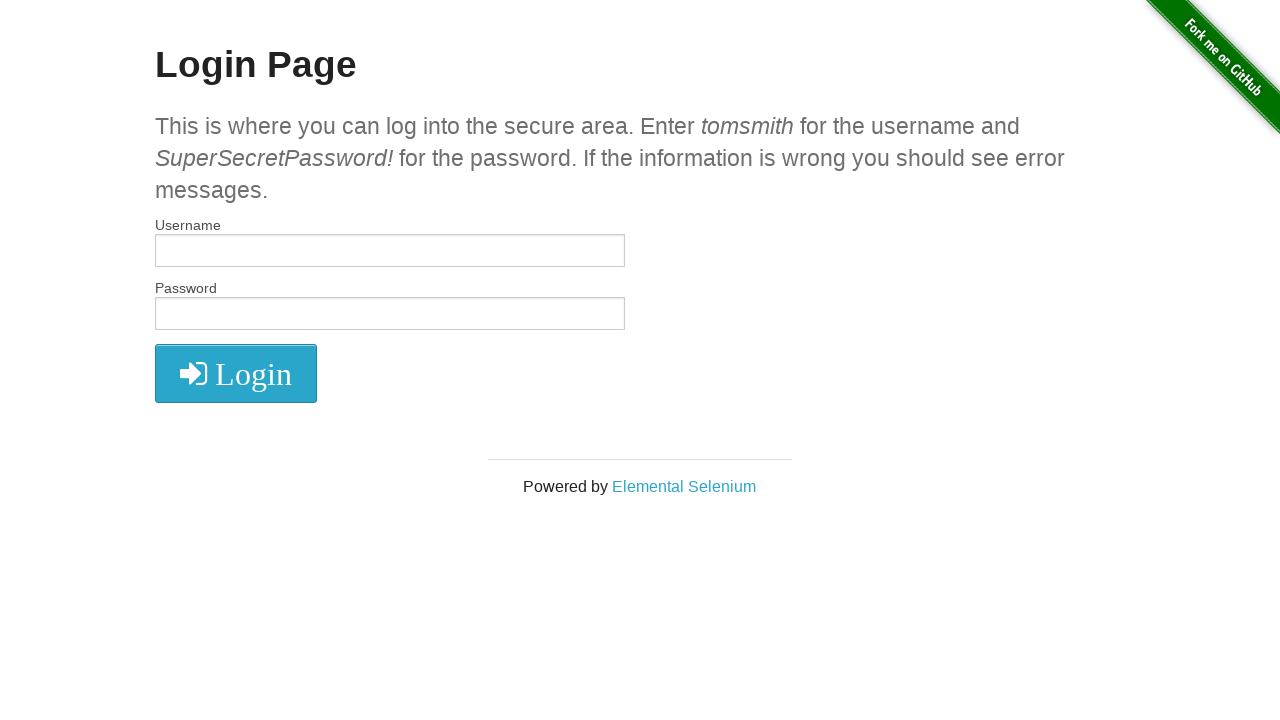

Clicked on 'Elemental Selenium' link in footer/powered-by section at (684, 486) on a:has-text('Elemental')
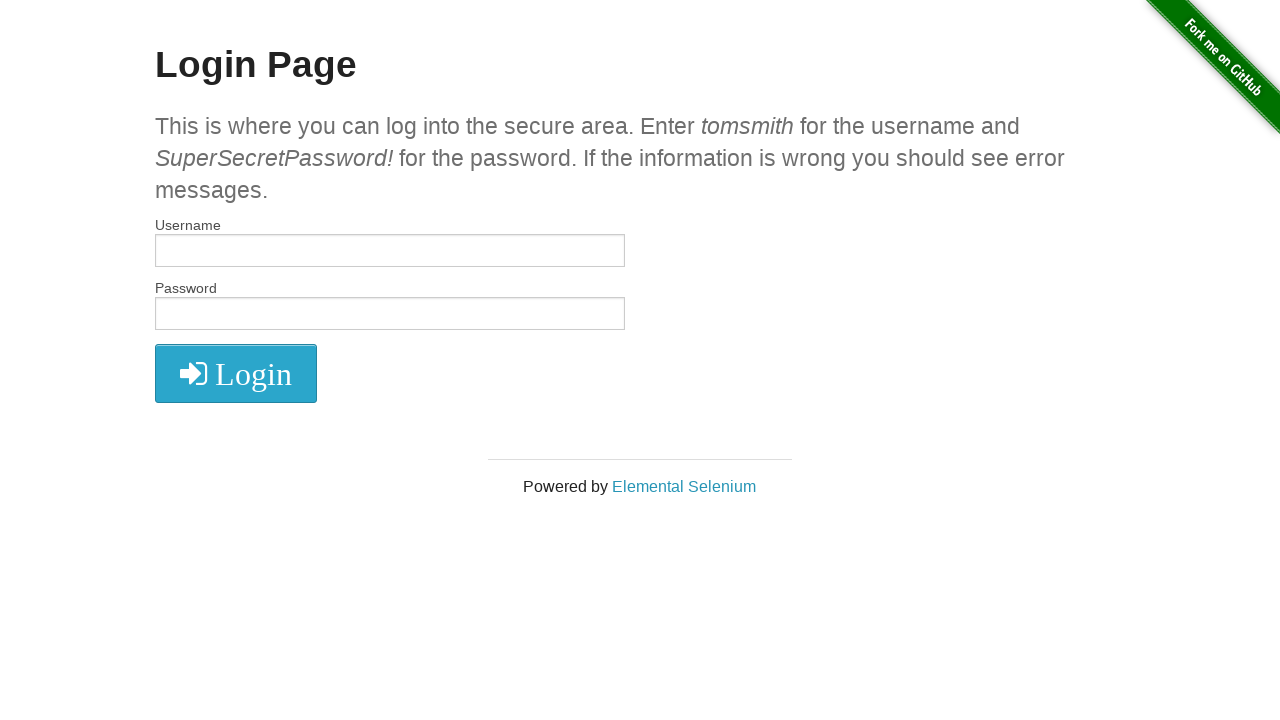

Page finished loading after clicking Elemental Selenium link
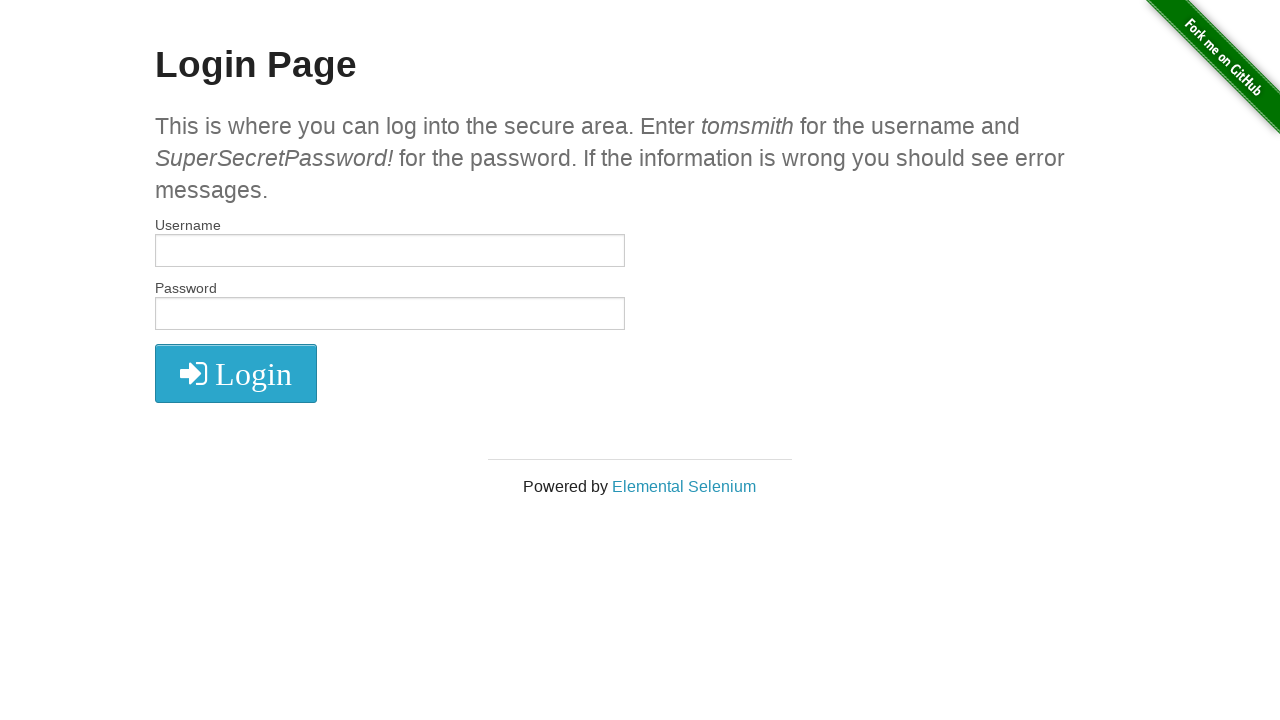

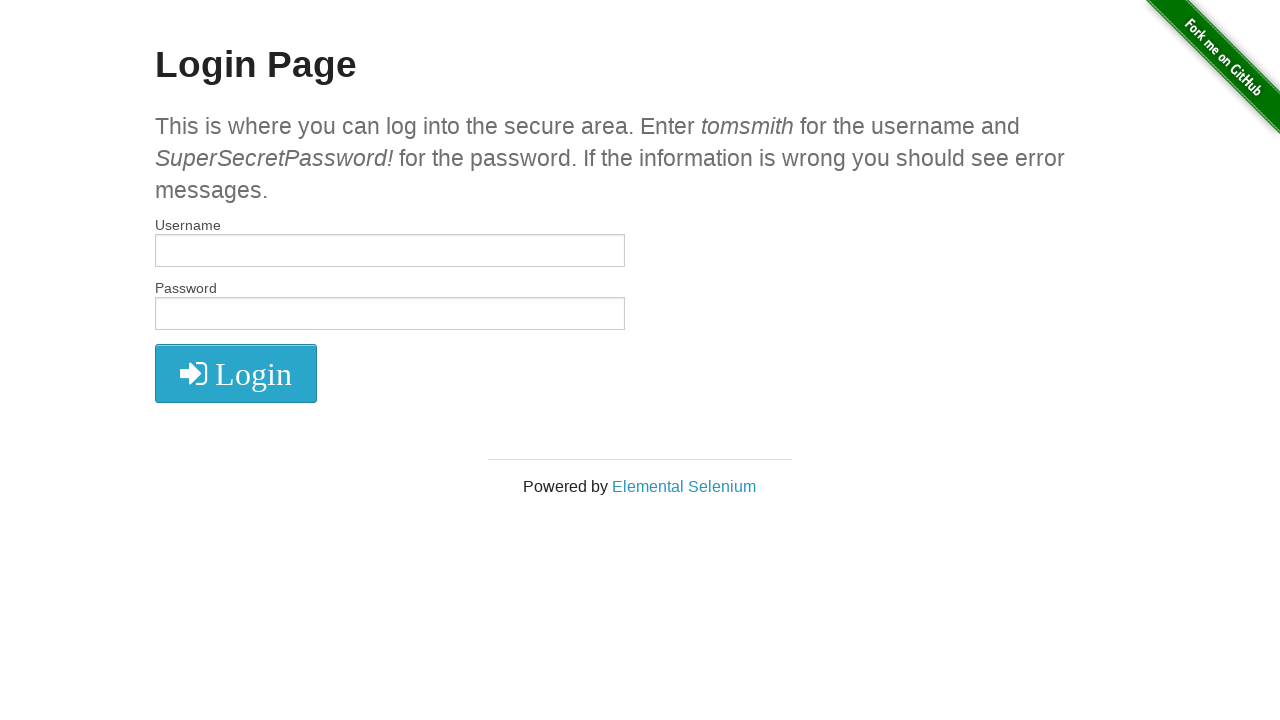